Tests waiting for a button to become clickable, then clicking it and verifying a success message

Starting URL: http://suninjuly.github.io/wait2.html

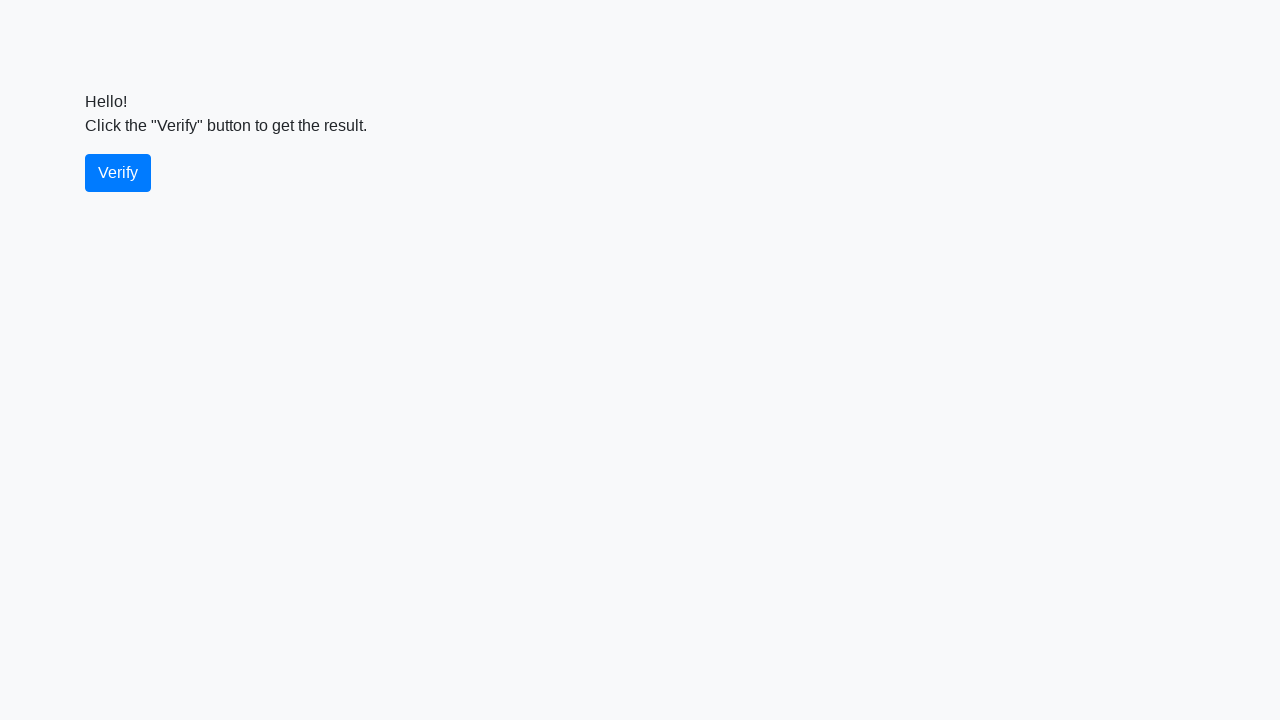

Waited for verify button to become visible
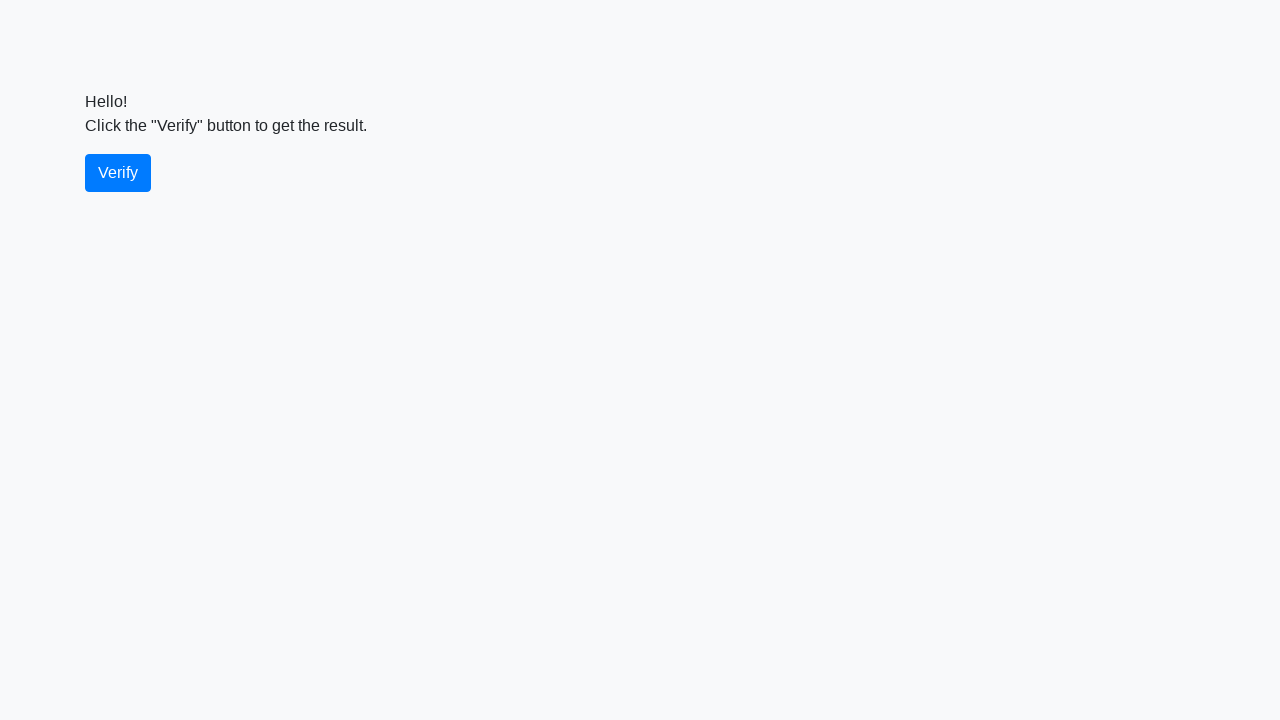

Clicked the verify button at (118, 173) on #verify
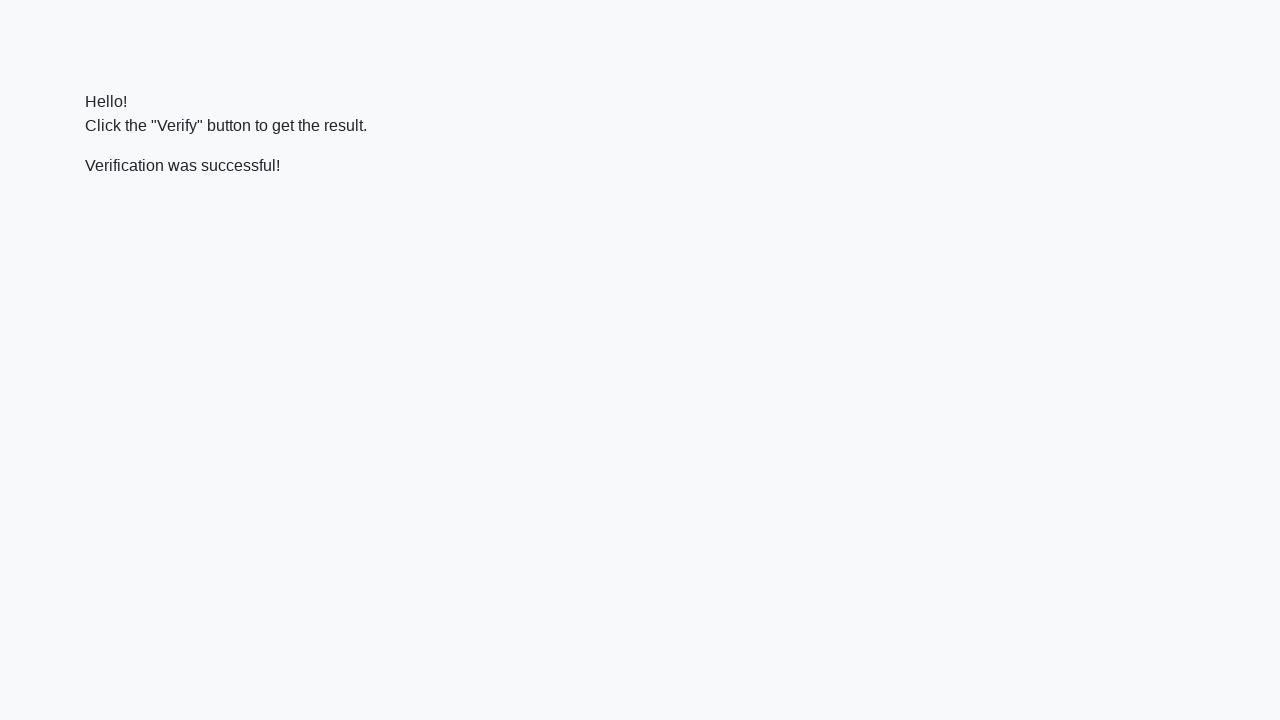

Located the verify message element
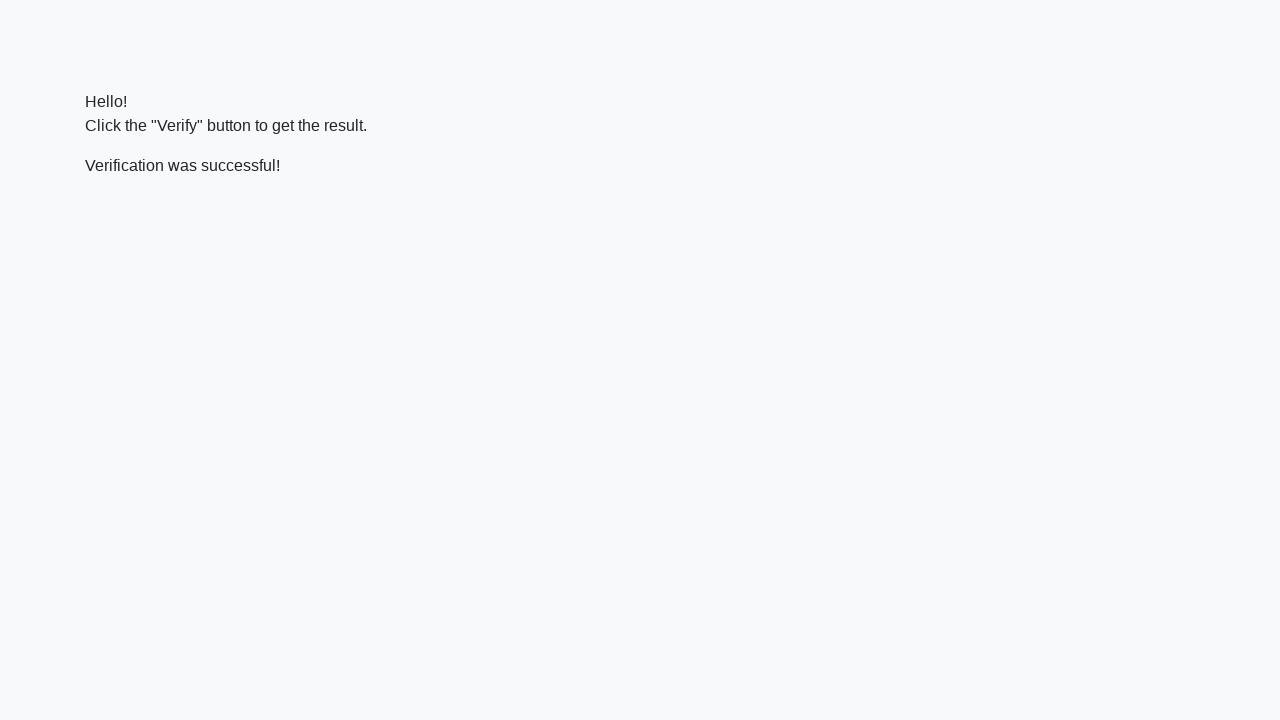

Verified that success message contains 'successful'
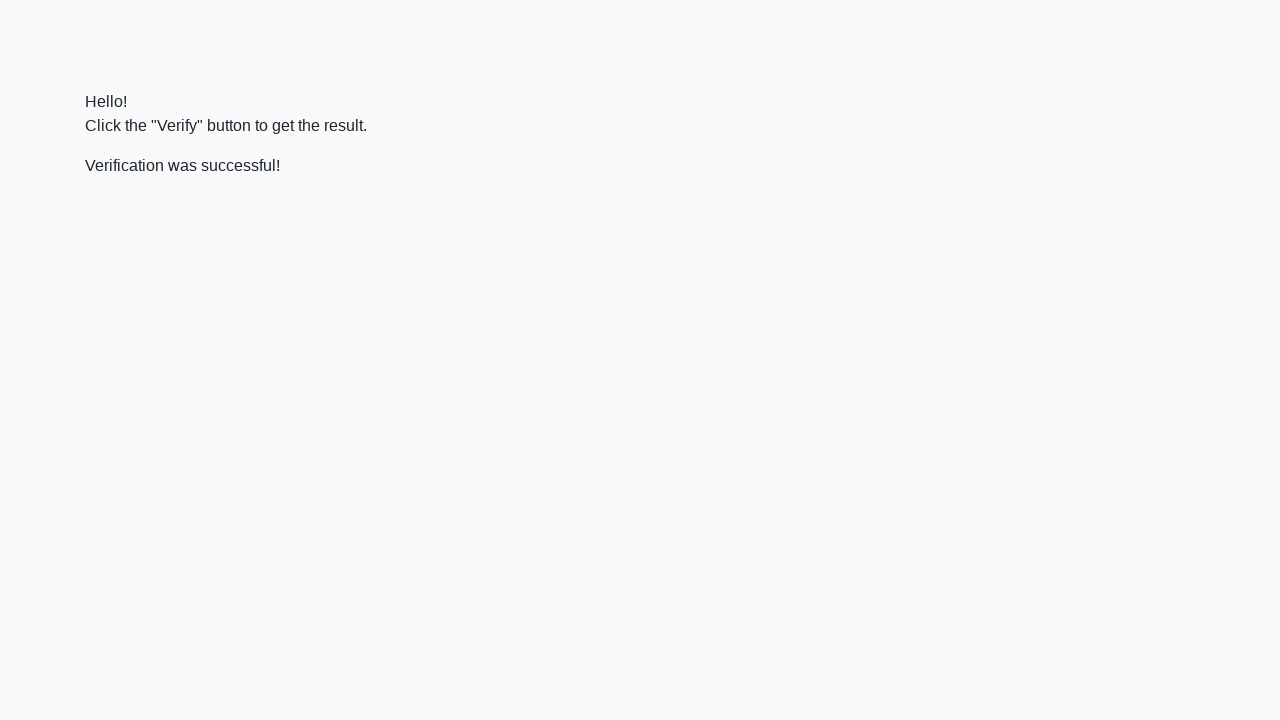

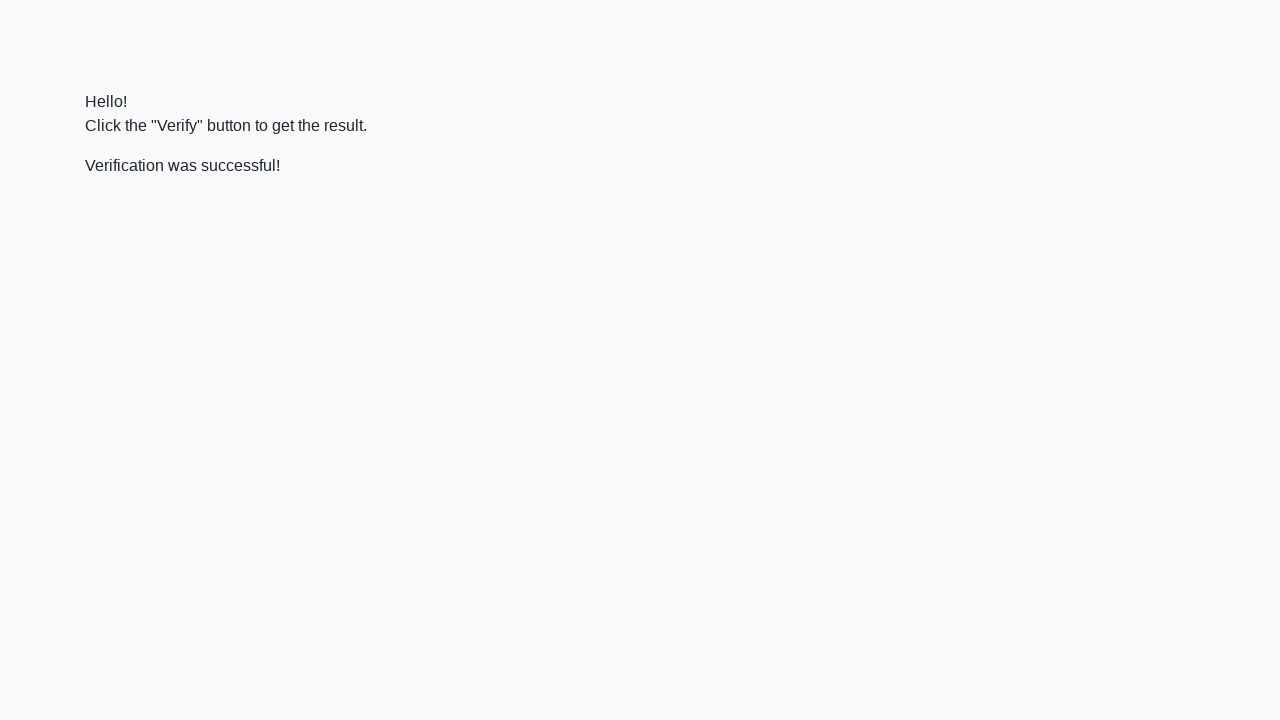